Tests opening a new browser window, navigating to a different URL in that window, and verifying that two window handles exist.

Starting URL: https://the-internet.herokuapp.com/windows

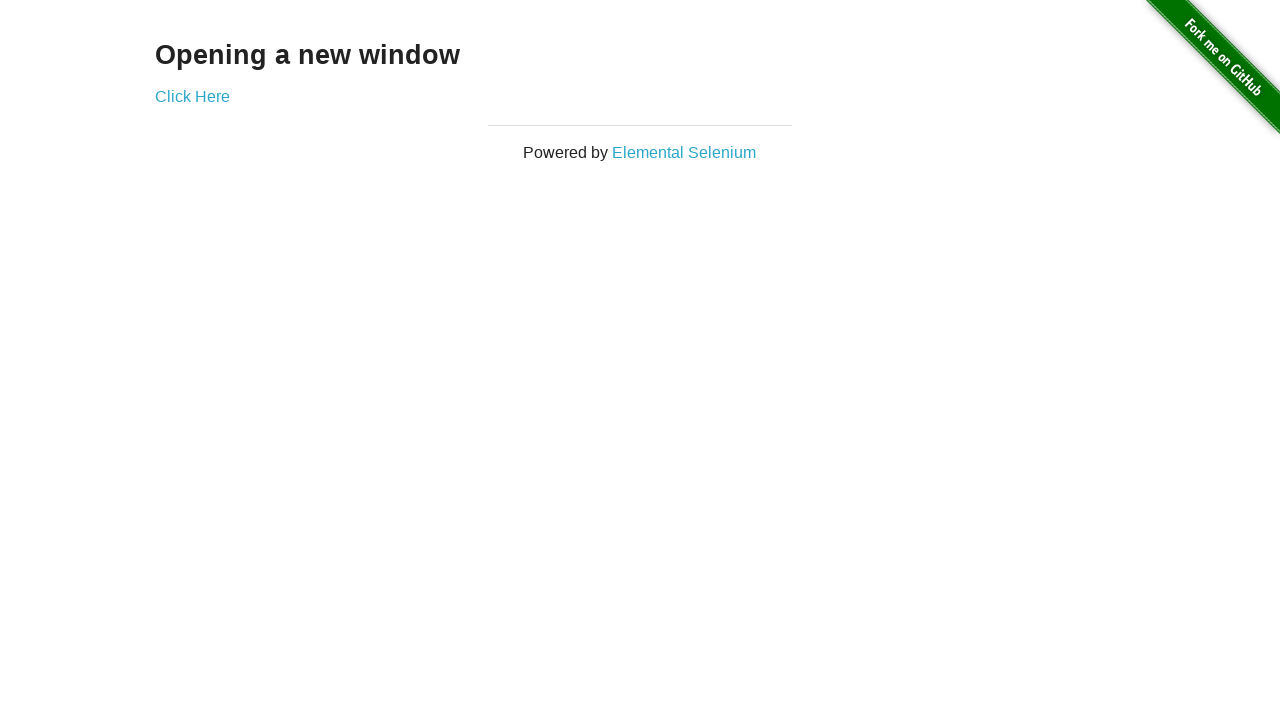

Opened a new browser window
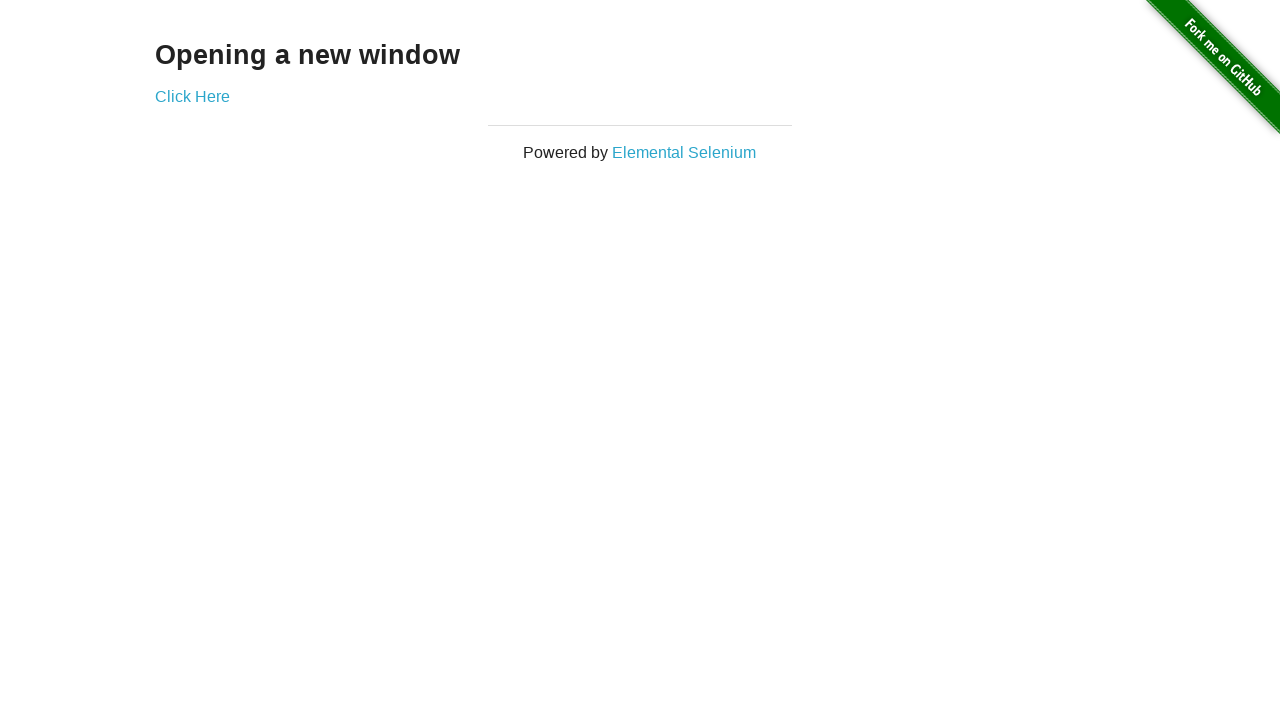

Navigated to typos page in new window
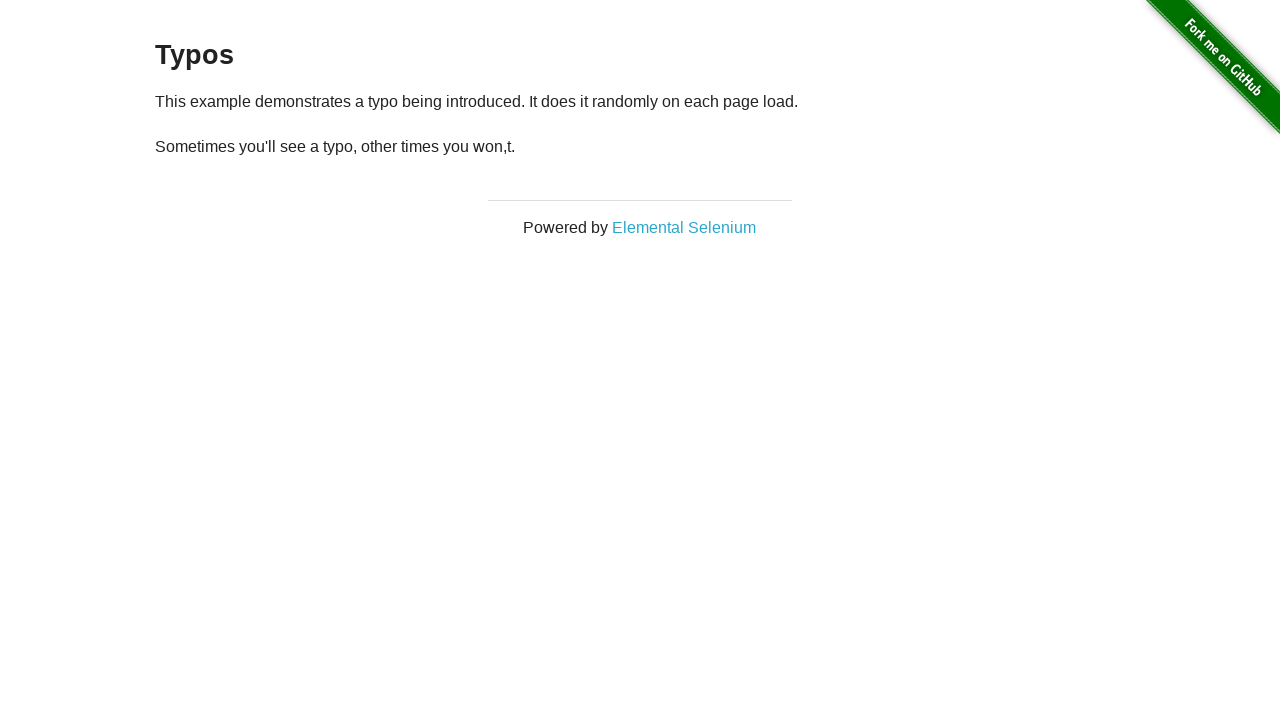

Retrieved list of all open pages
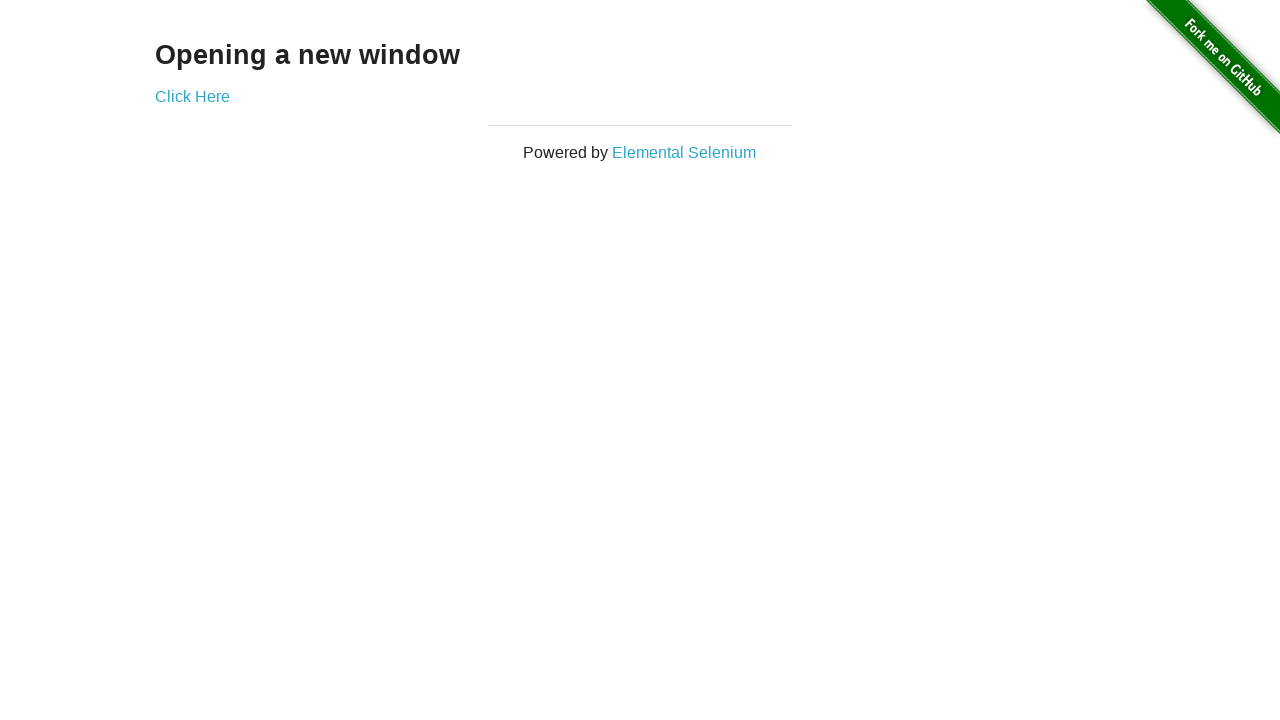

Verified that two window handles exist
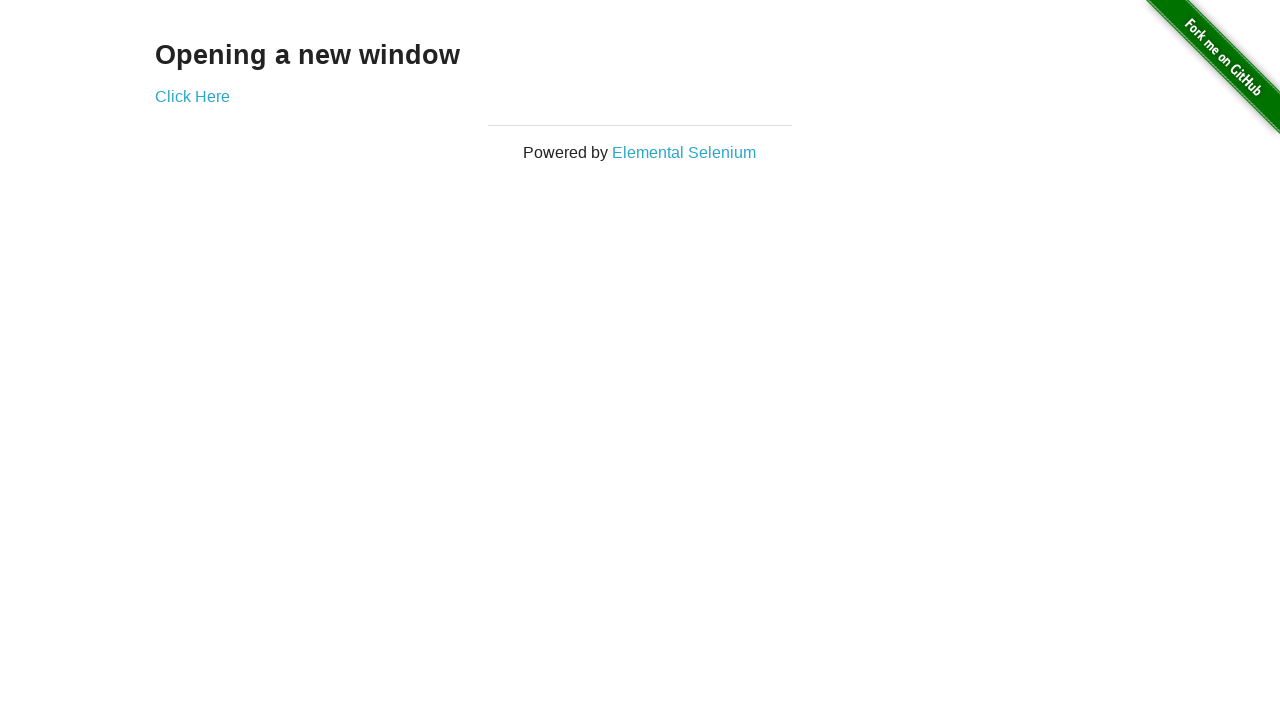

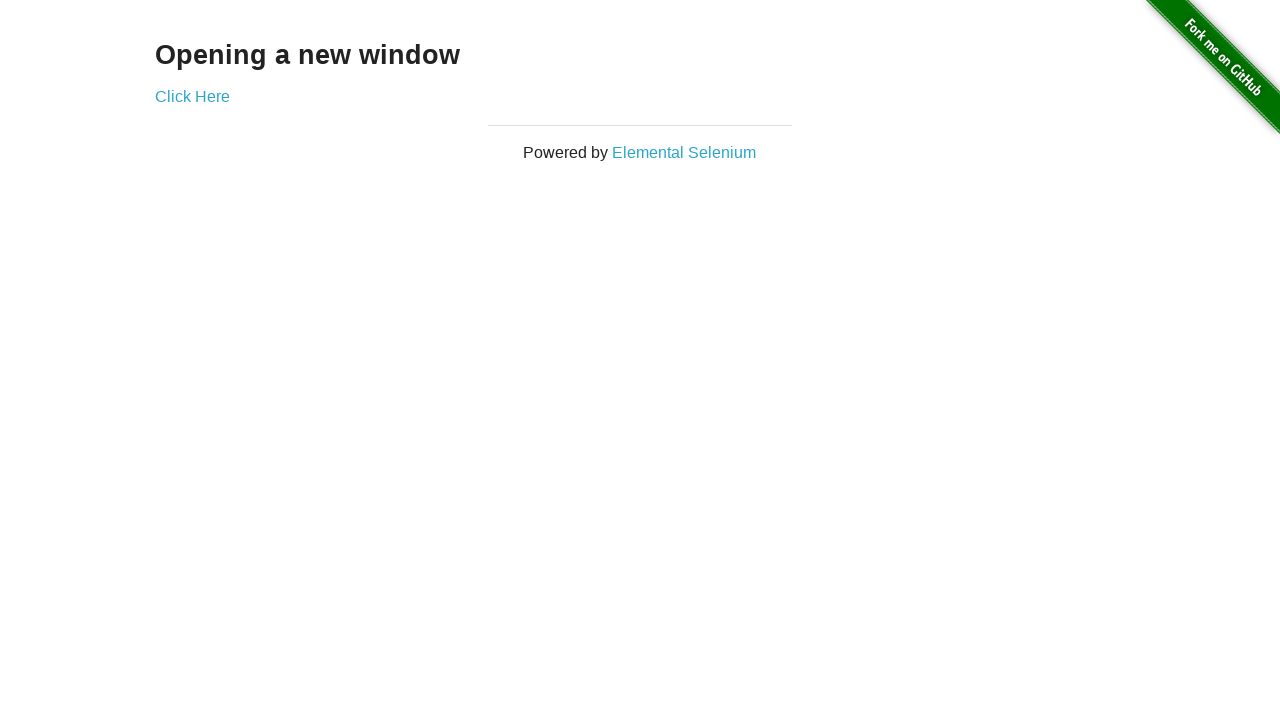